Tests form interaction by selecting a radio button for gender (Female) and toggling a checkbox for a day of the week (Tuesday).

Starting URL: https://testautomationpractice.blogspot.com/

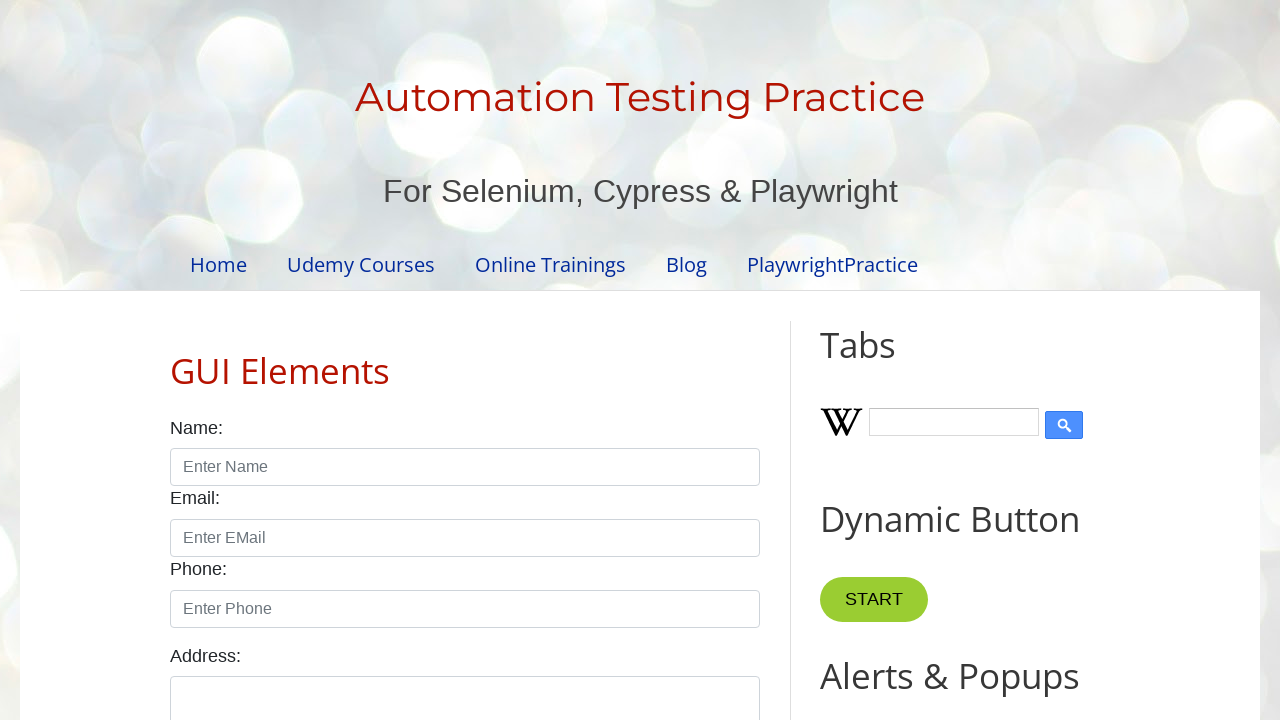

Located Female radio button element
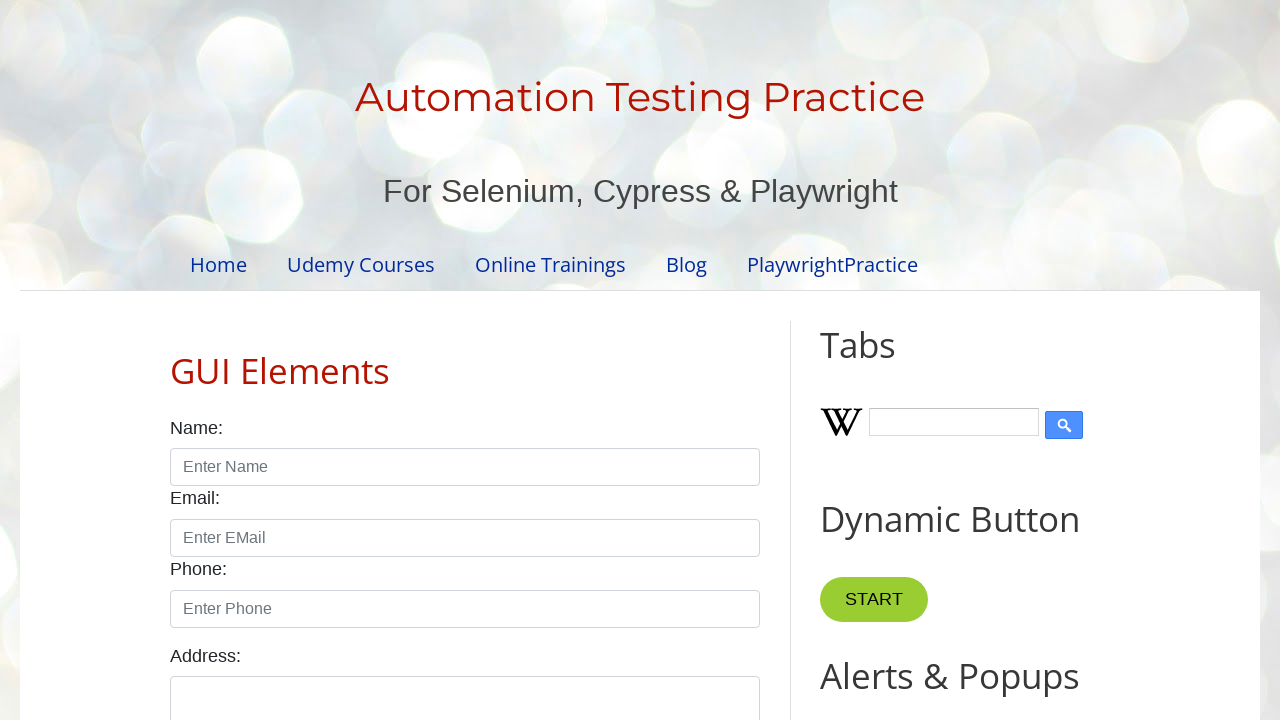

Checked Female radio button status
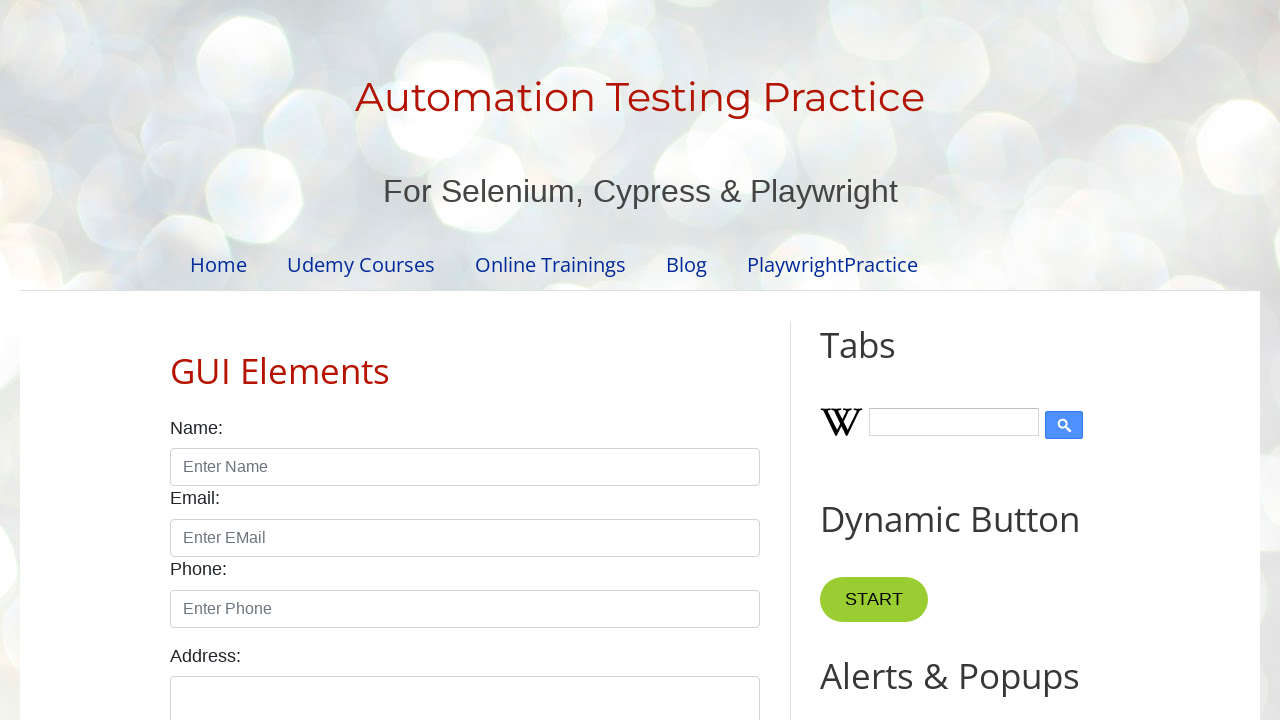

Clicked Female radio button to select it at (250, 360) on xpath=//label[text()='Female']/preceding-sibling::input
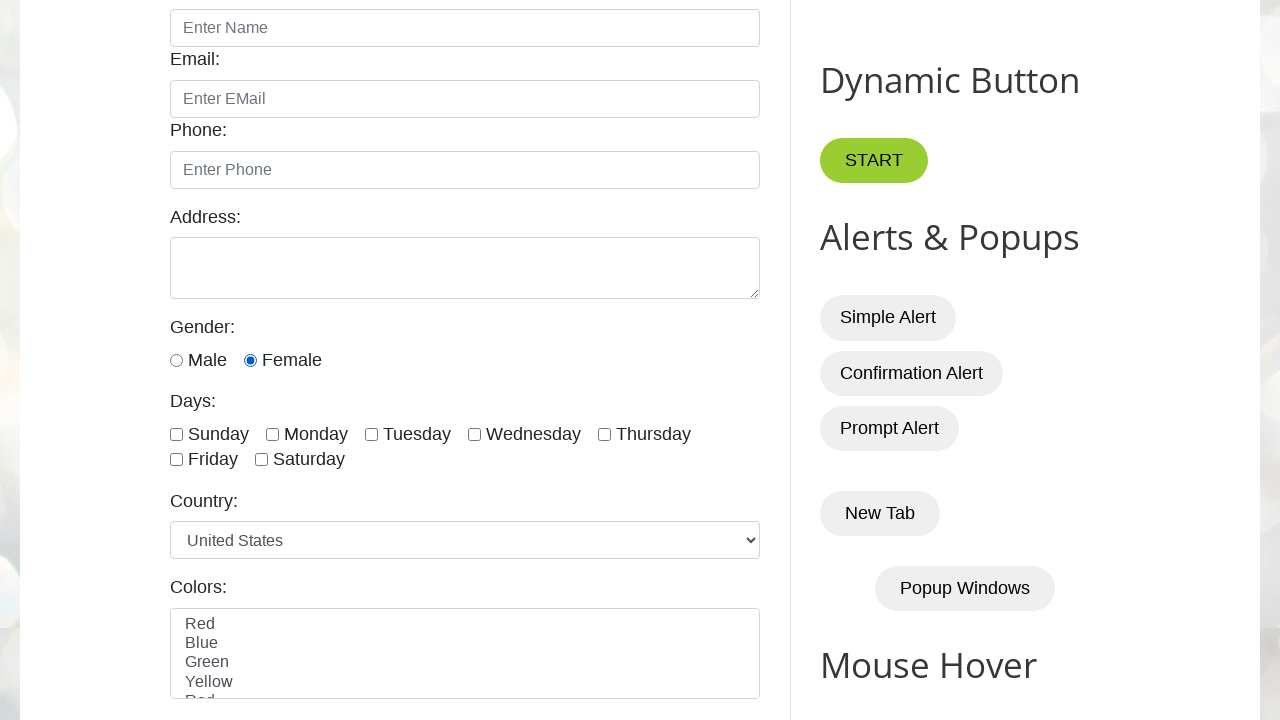

Located Tuesday checkbox element
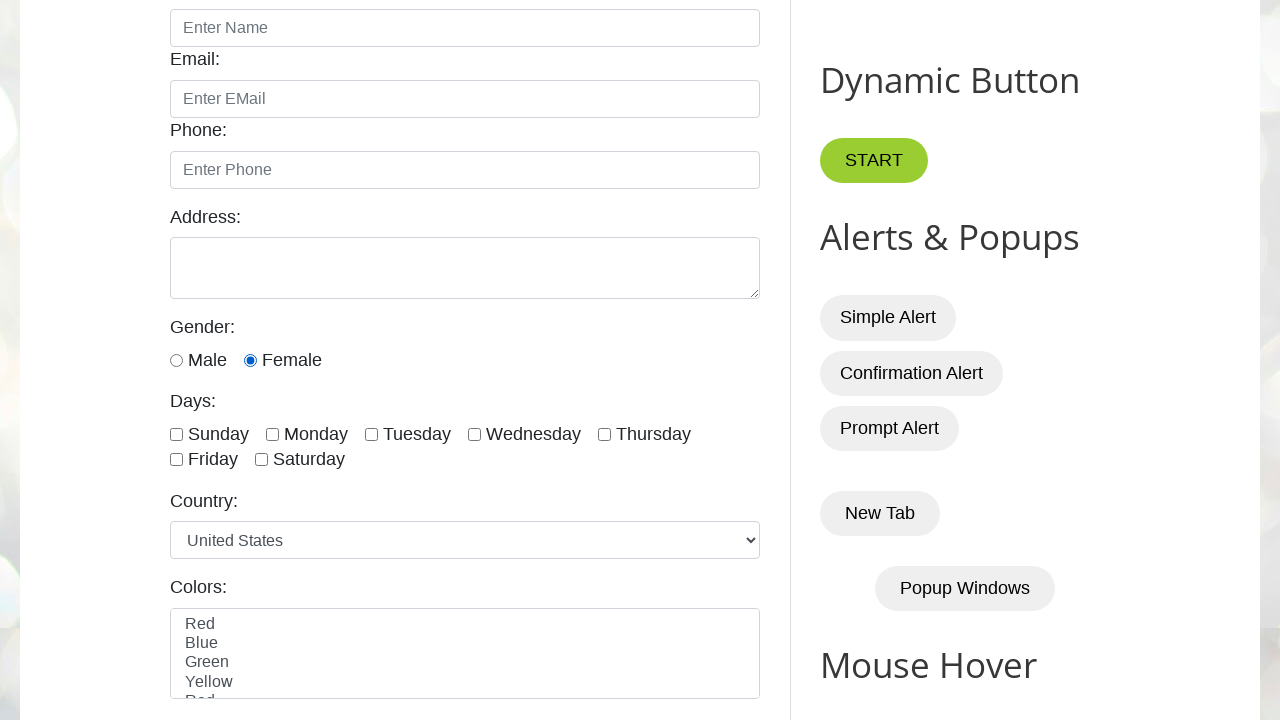

Checked Tuesday checkbox status
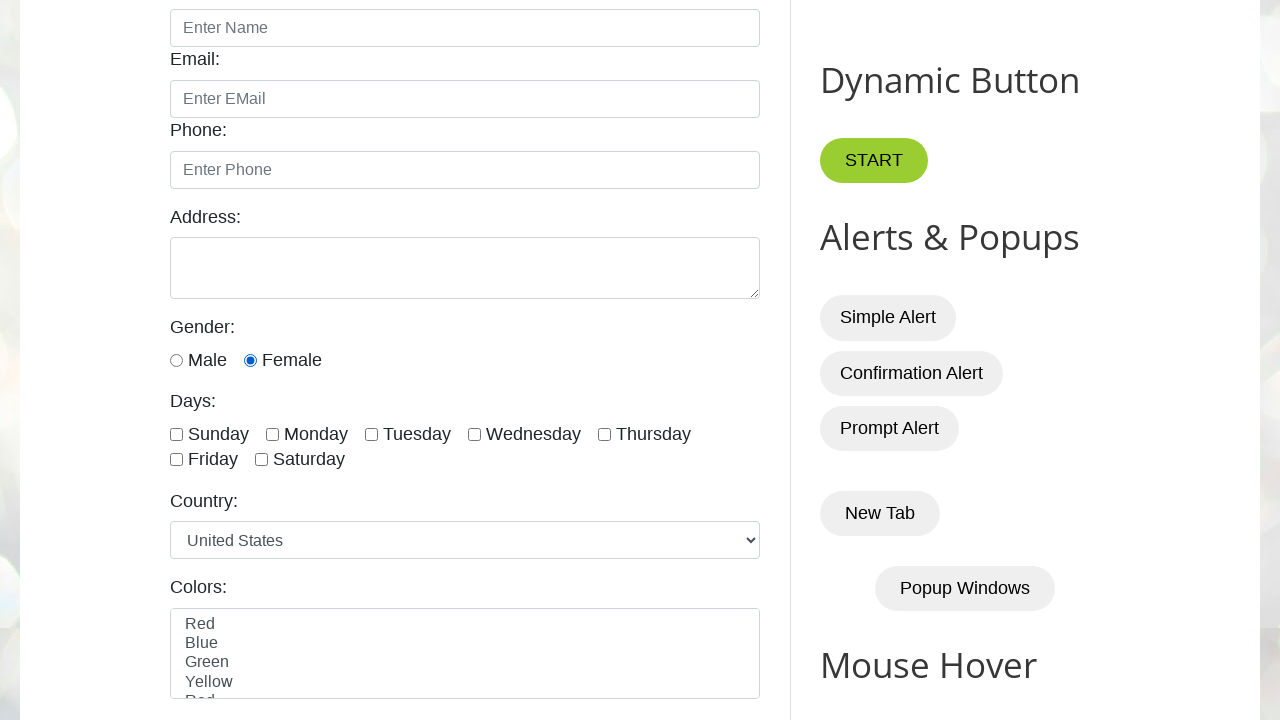

Clicked Tuesday checkbox to select it at (372, 434) on xpath=//label[text()='Tuesday']/preceding-sibling::input
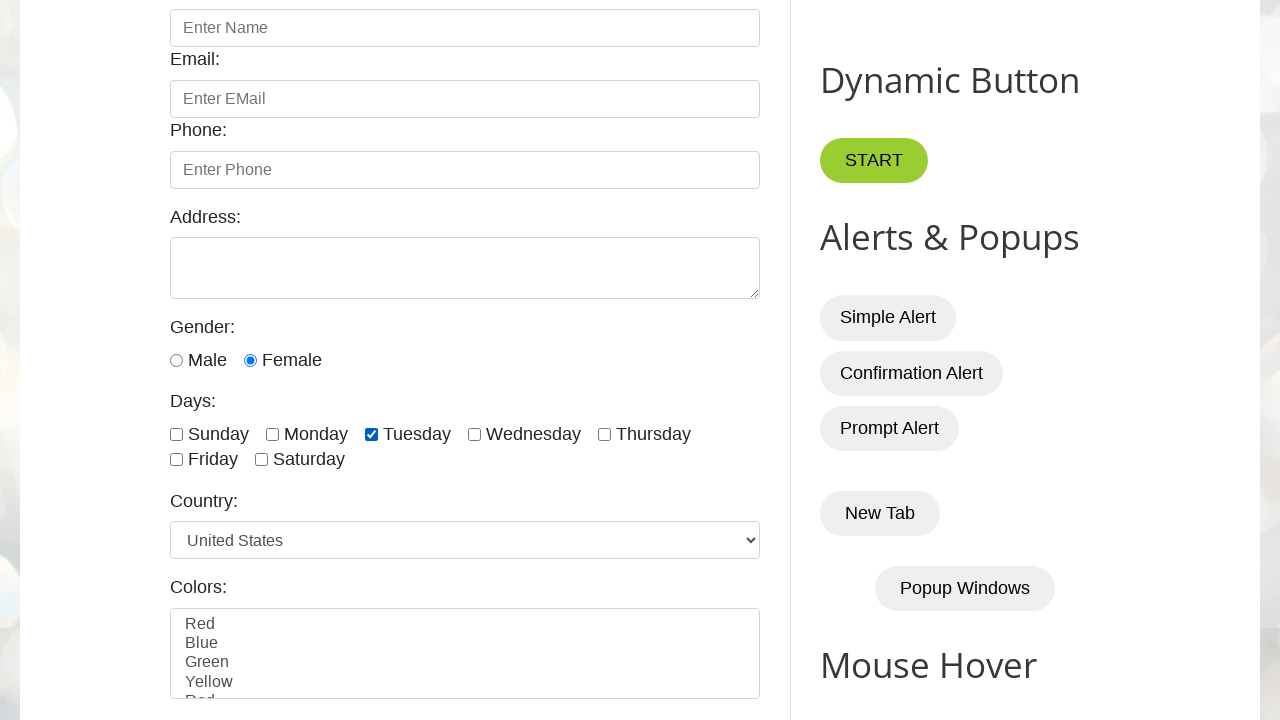

Tuesday checkbox was checked, skipping toggle
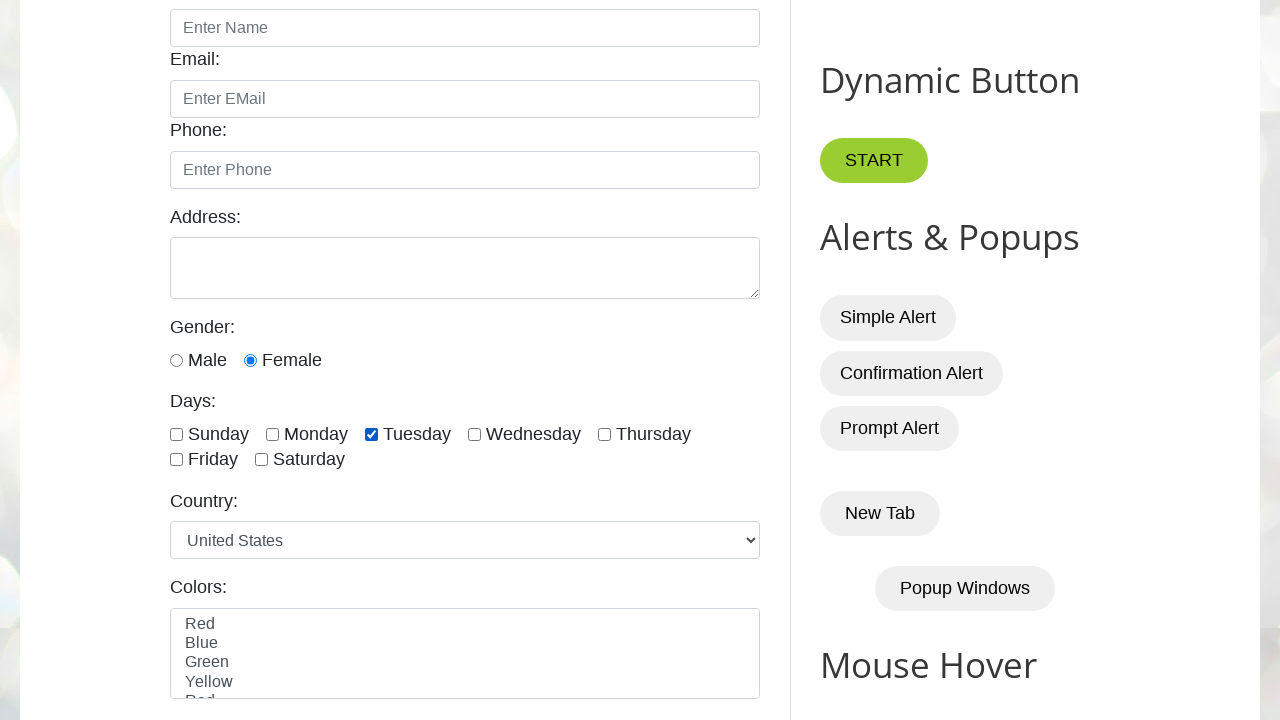

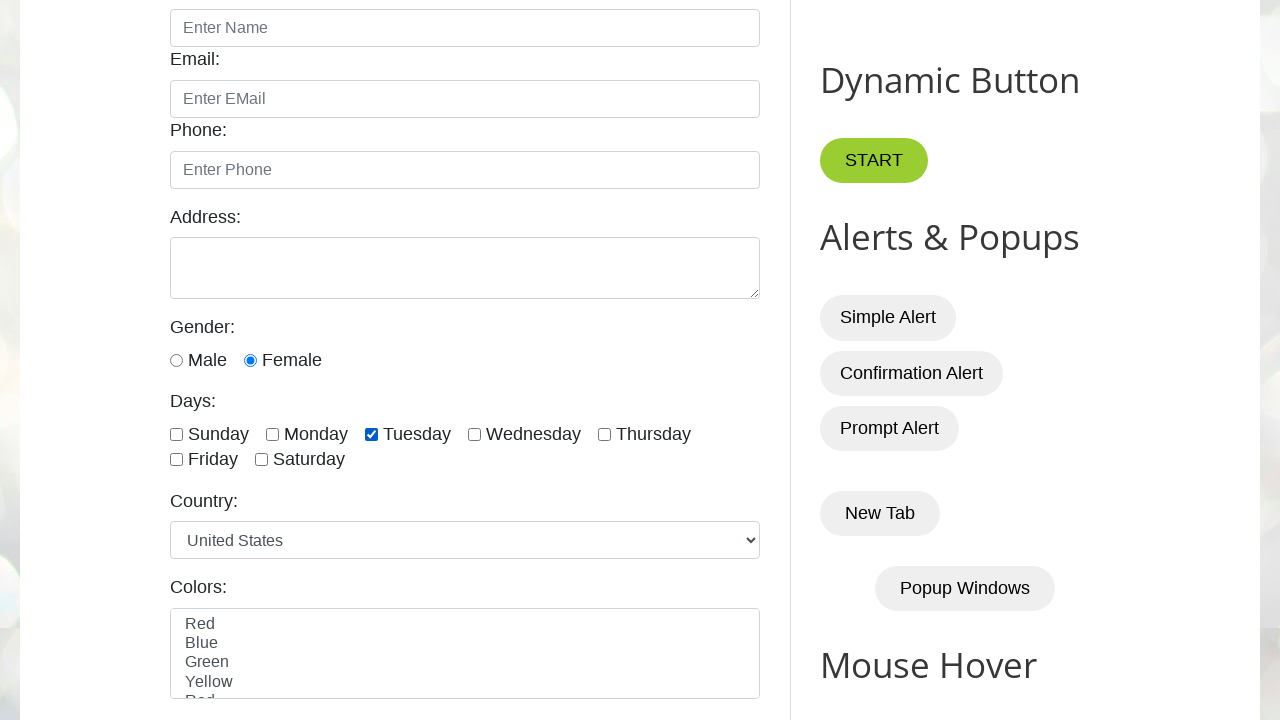